Tests dropdown menu functionality by selecting a day value from a date dropdown and verifying the selection and total number of options

Starting URL: https://testotomasyonu.com/form

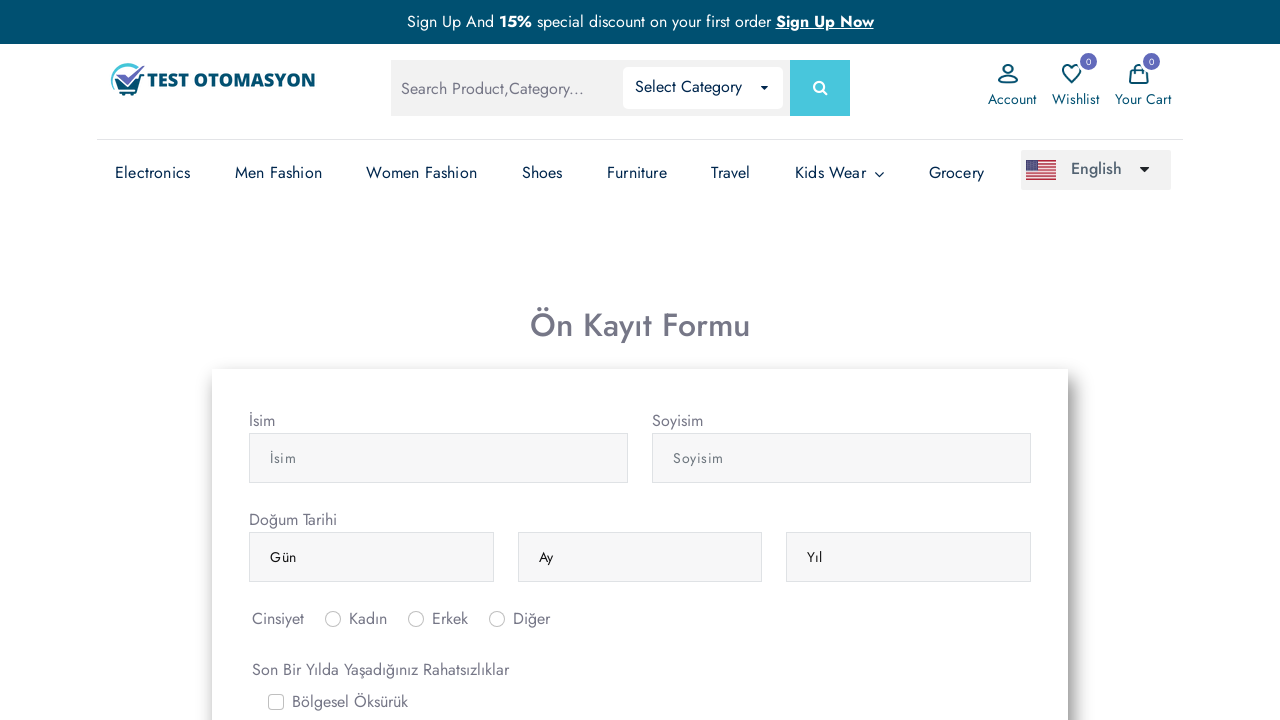

Navigated to https://testotomasyonu.com/form
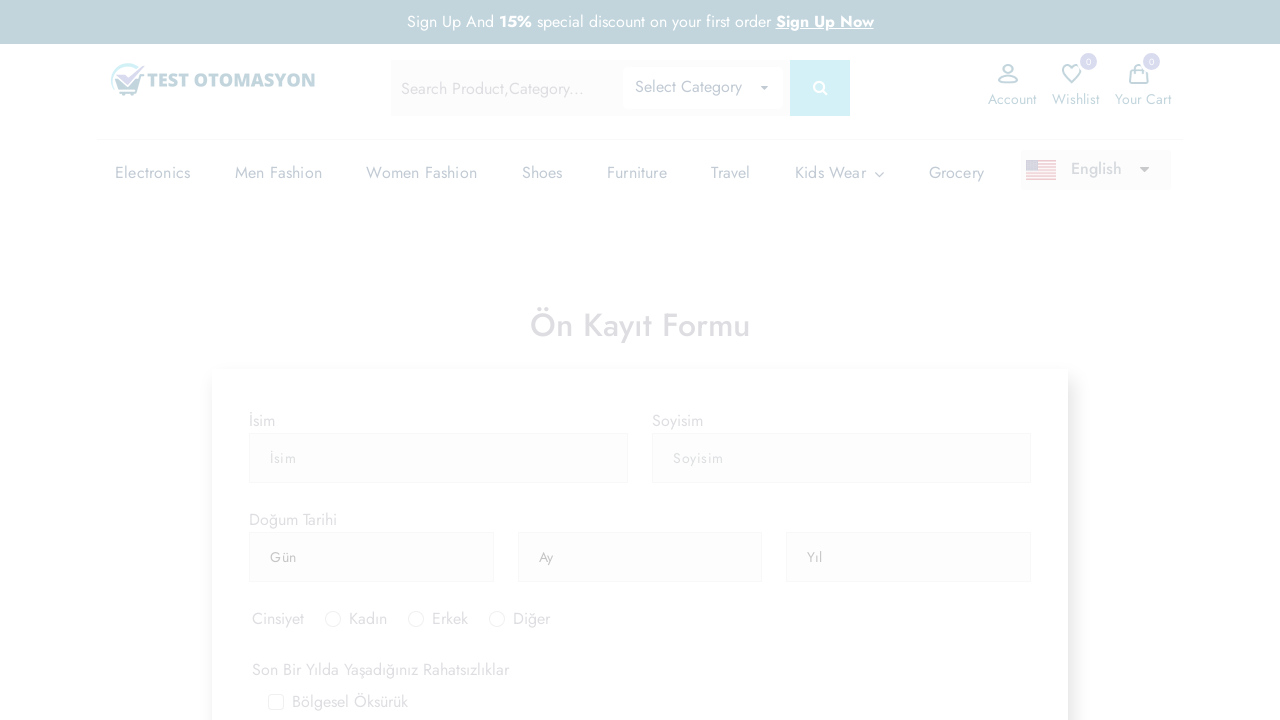

Located the day dropdown menu
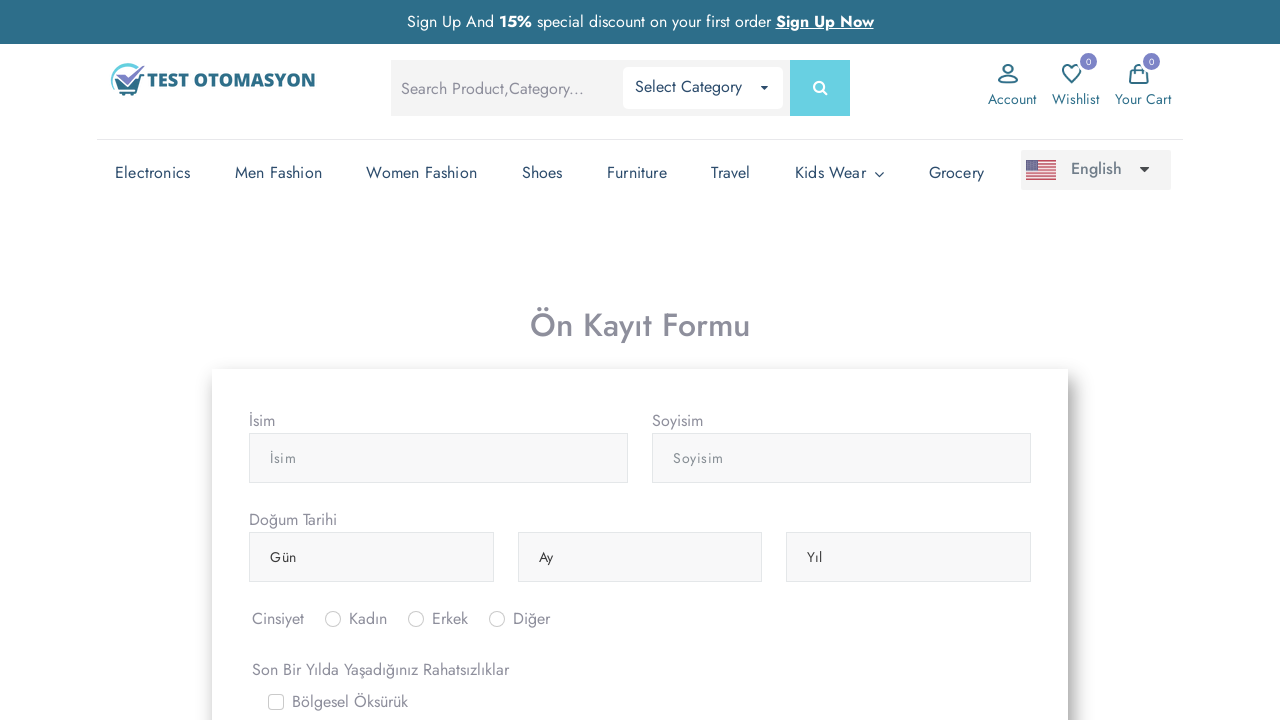

Selected day '5' from the dropdown on (//select[@class='form-control'])[1]
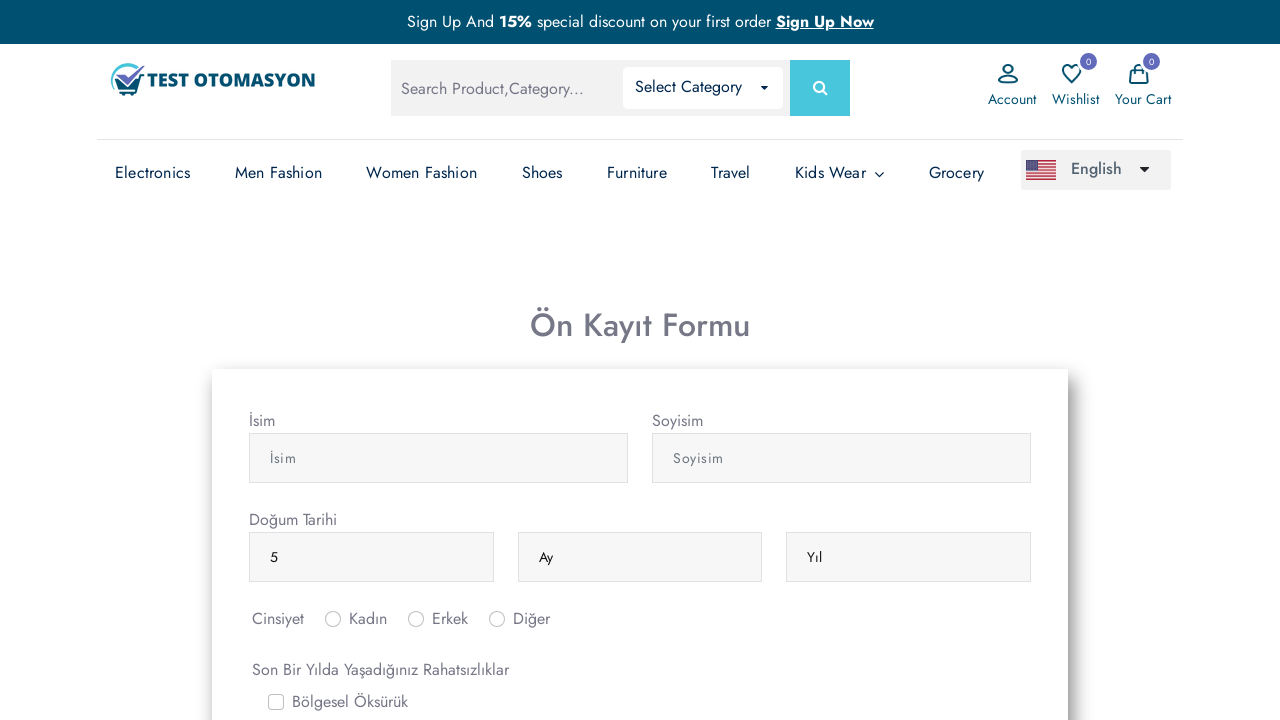

Waited 3 seconds for UI to settle
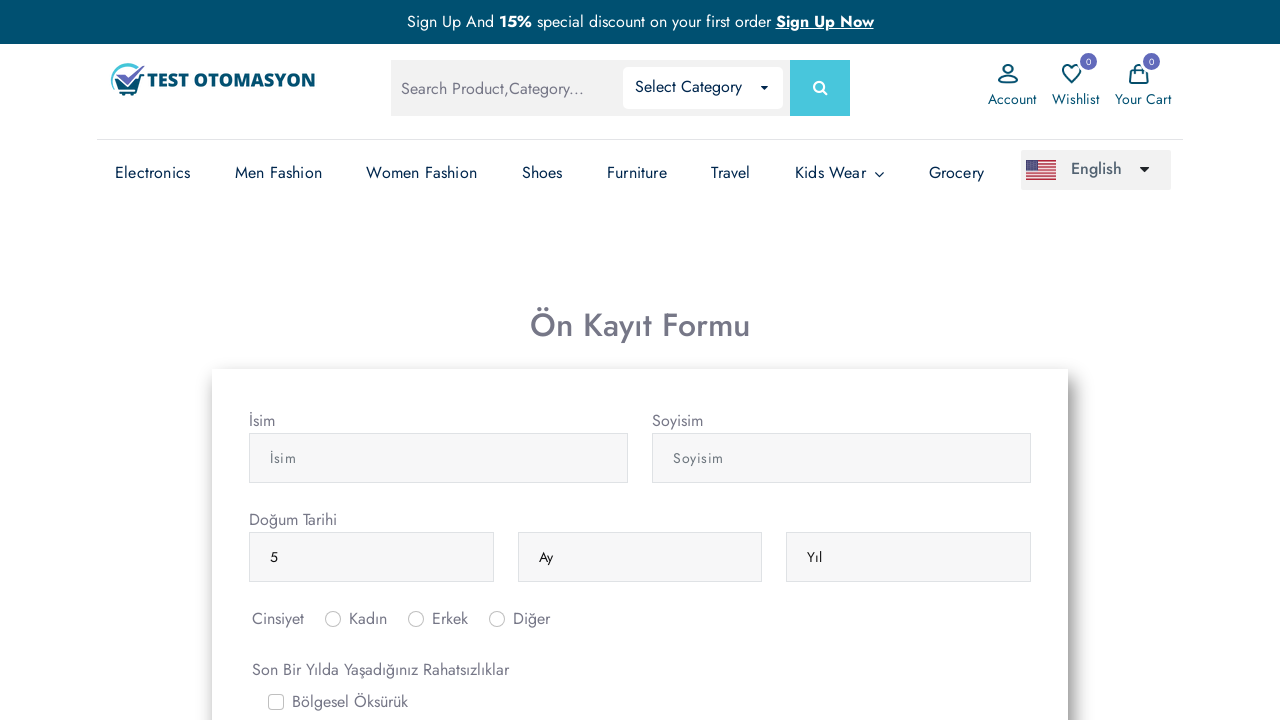

Verified that day '5' is selected in dropdown
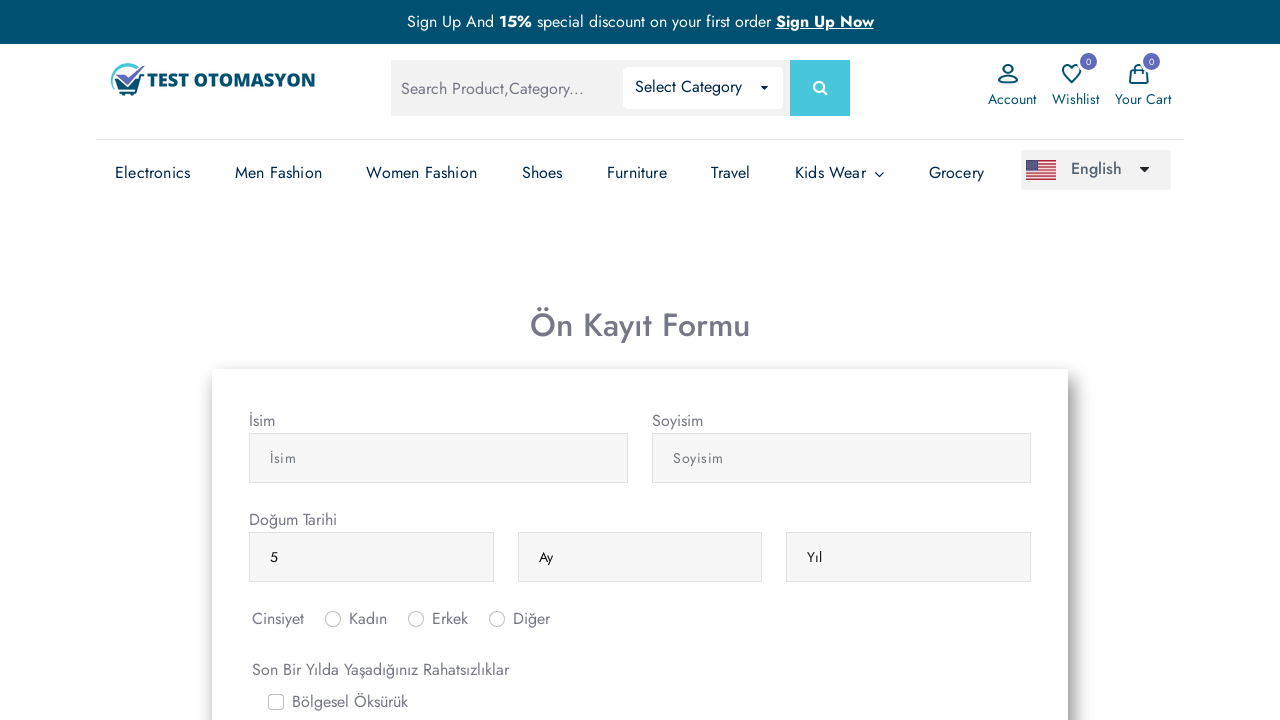

Retrieved all options from the day dropdown
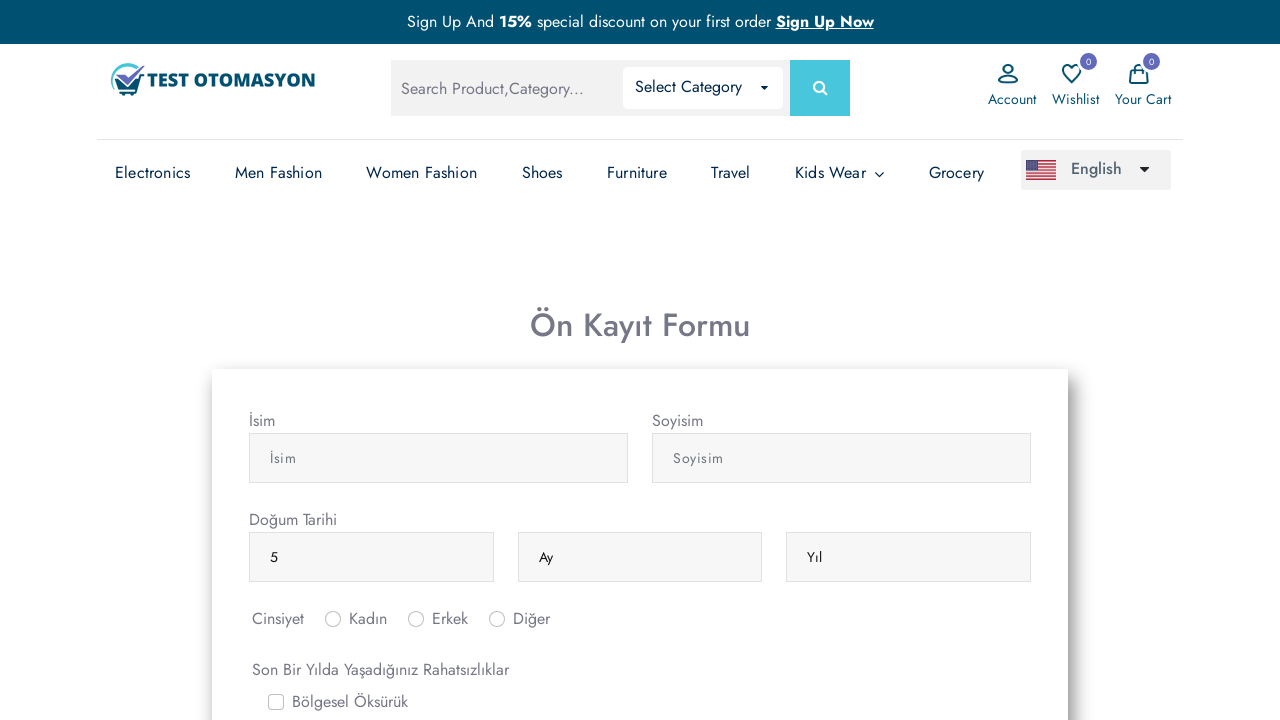

Verified that dropdown contains 32 total options
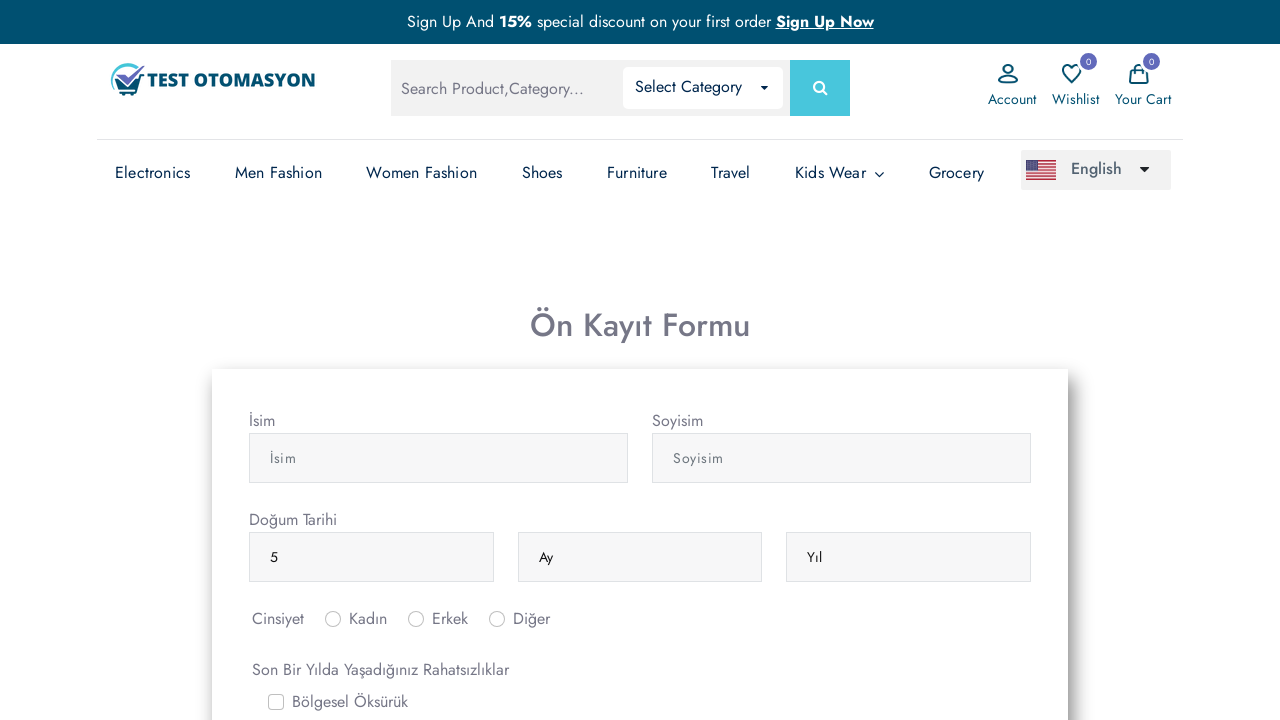

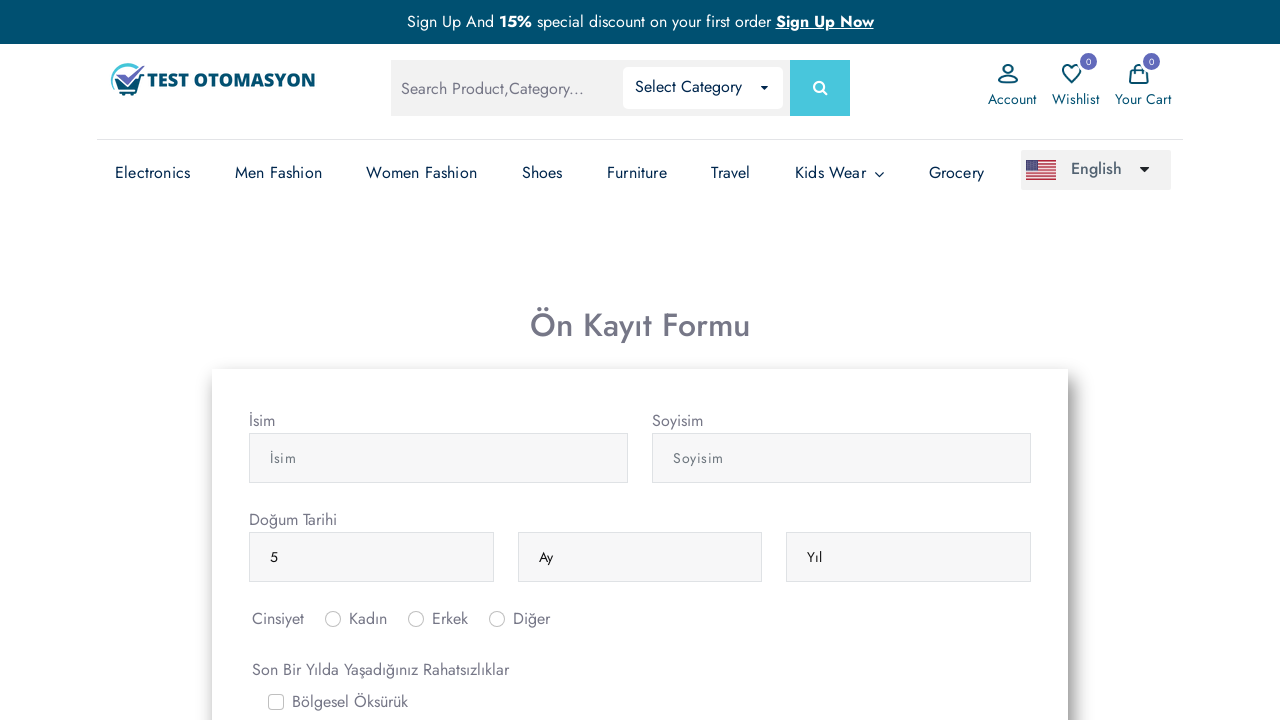